Tests filtering to display all items after viewing filtered lists

Starting URL: https://demo.playwright.dev/todomvc

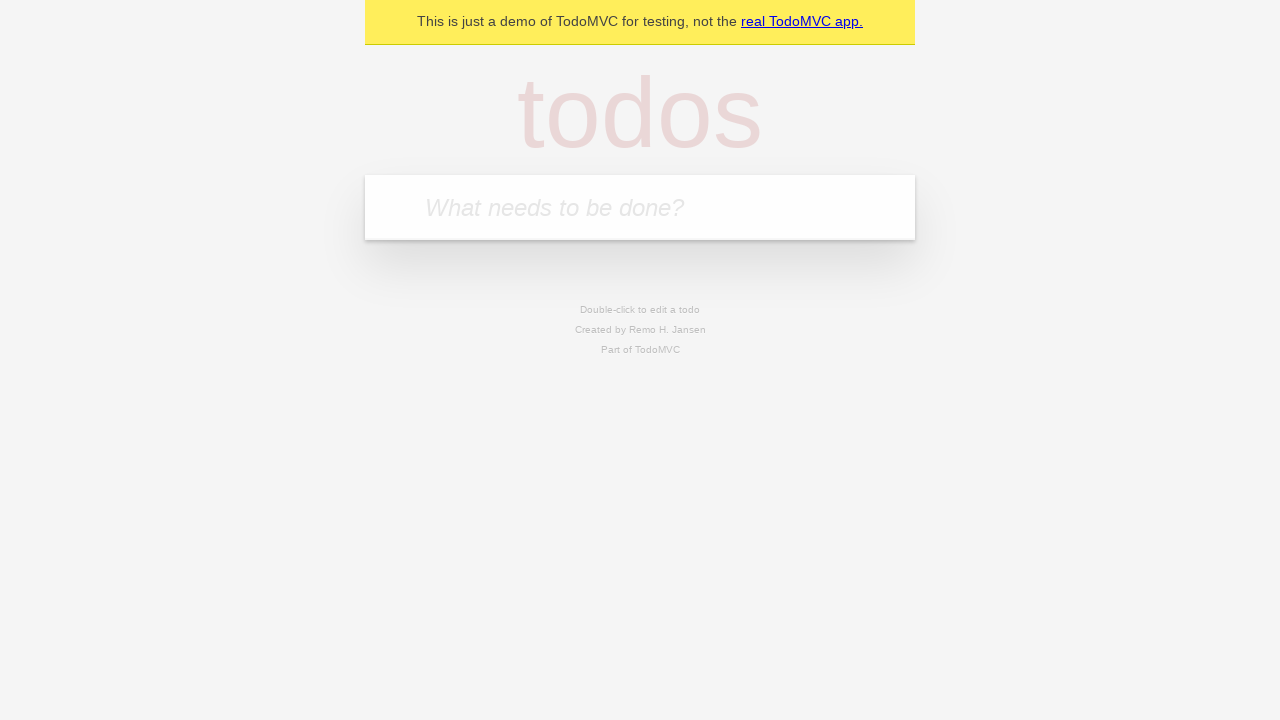

Filled todo input with 'buy some cheese' on internal:attr=[placeholder="What needs to be done?"i]
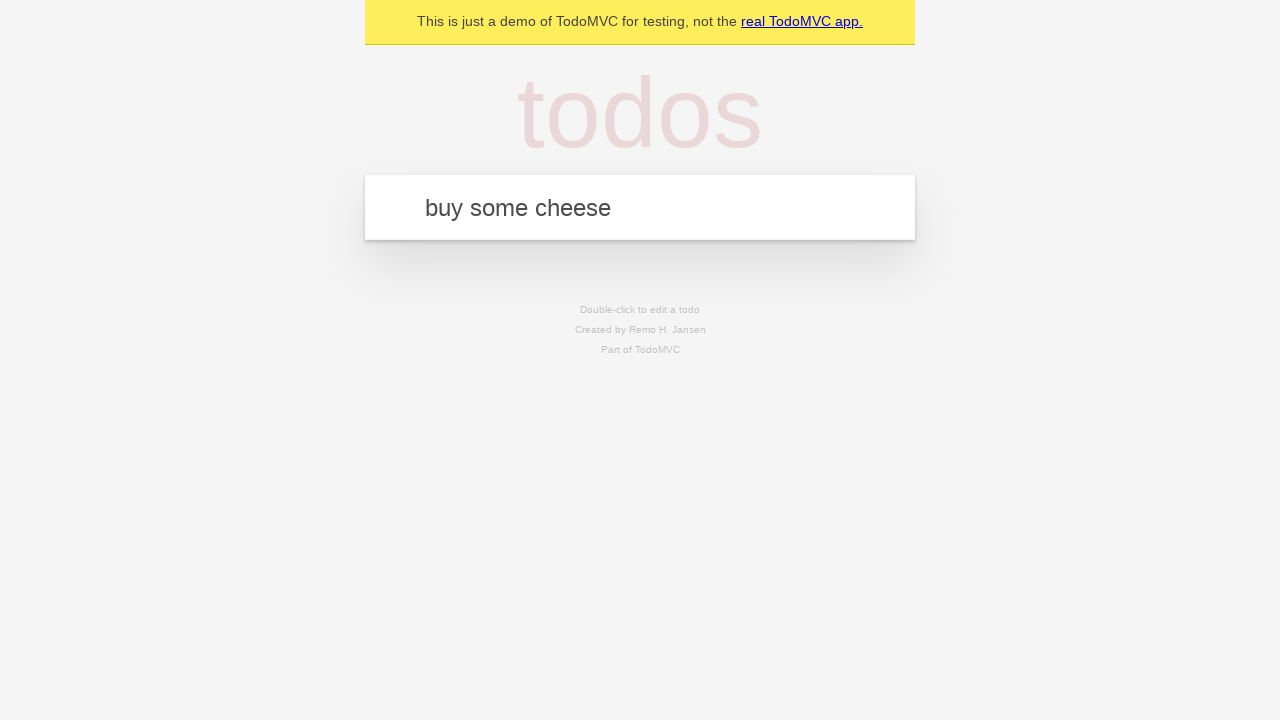

Pressed Enter to create todo 'buy some cheese' on internal:attr=[placeholder="What needs to be done?"i]
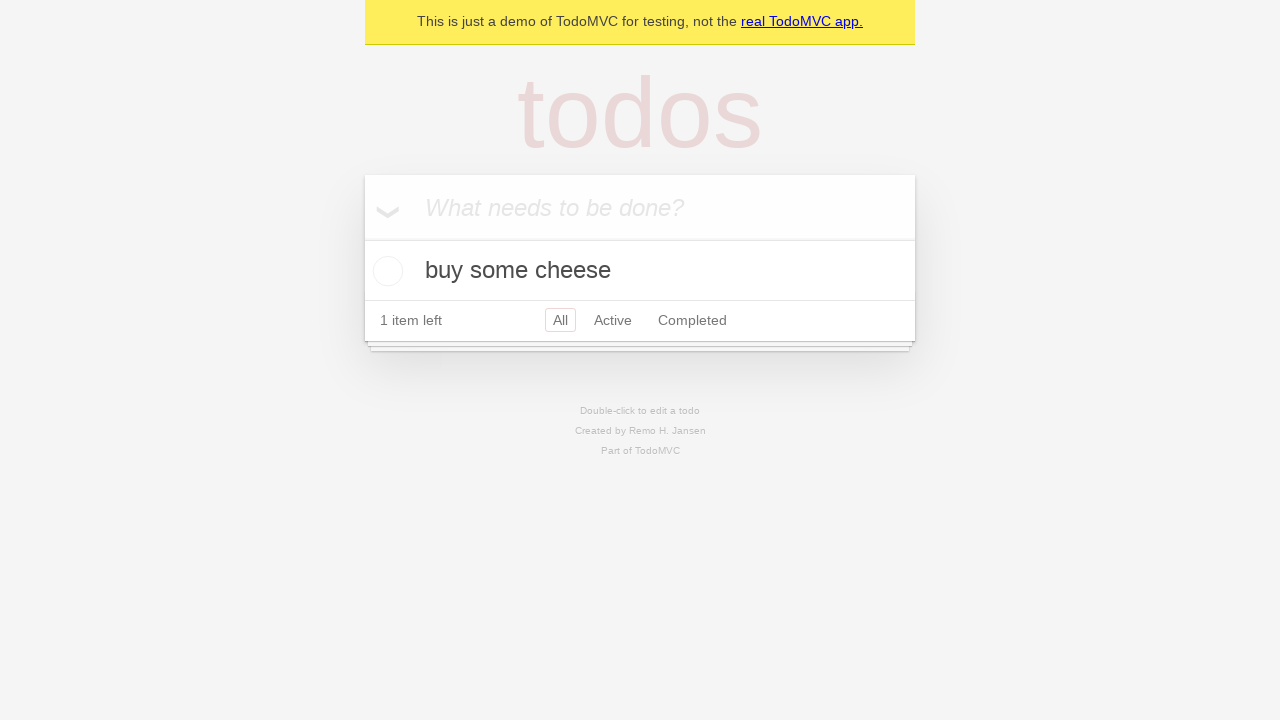

Filled todo input with 'feed the cat' on internal:attr=[placeholder="What needs to be done?"i]
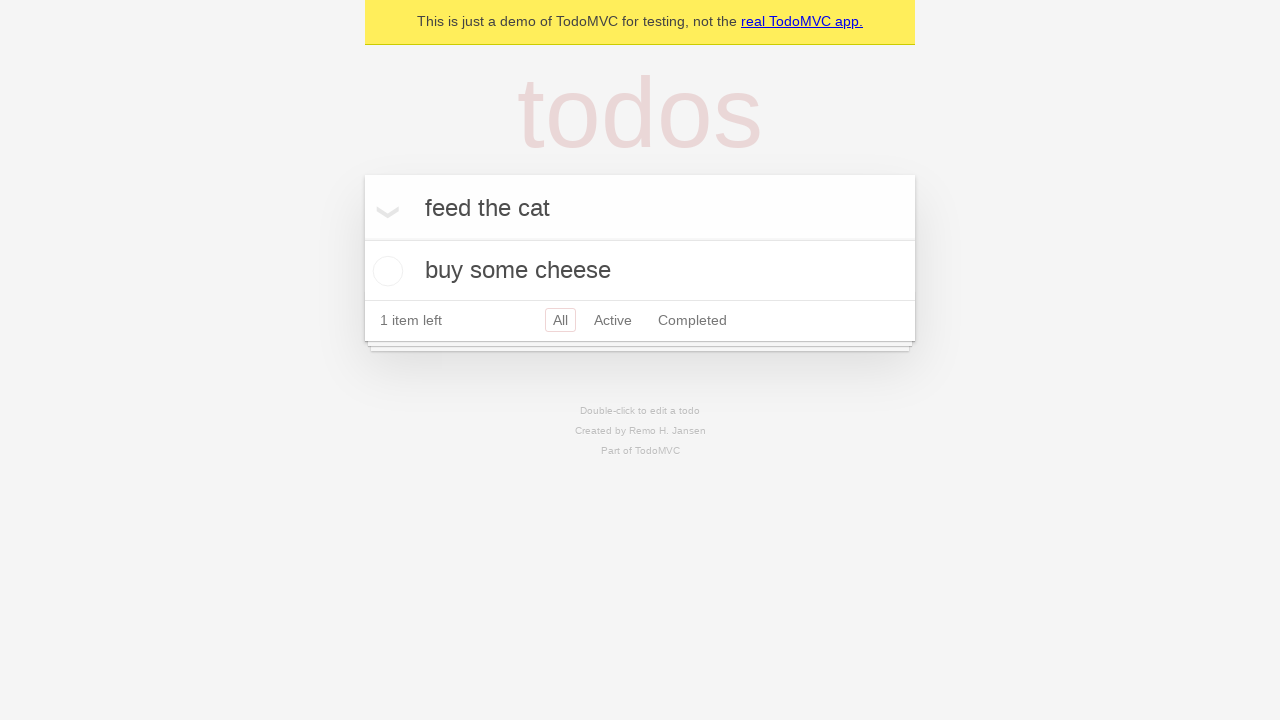

Pressed Enter to create todo 'feed the cat' on internal:attr=[placeholder="What needs to be done?"i]
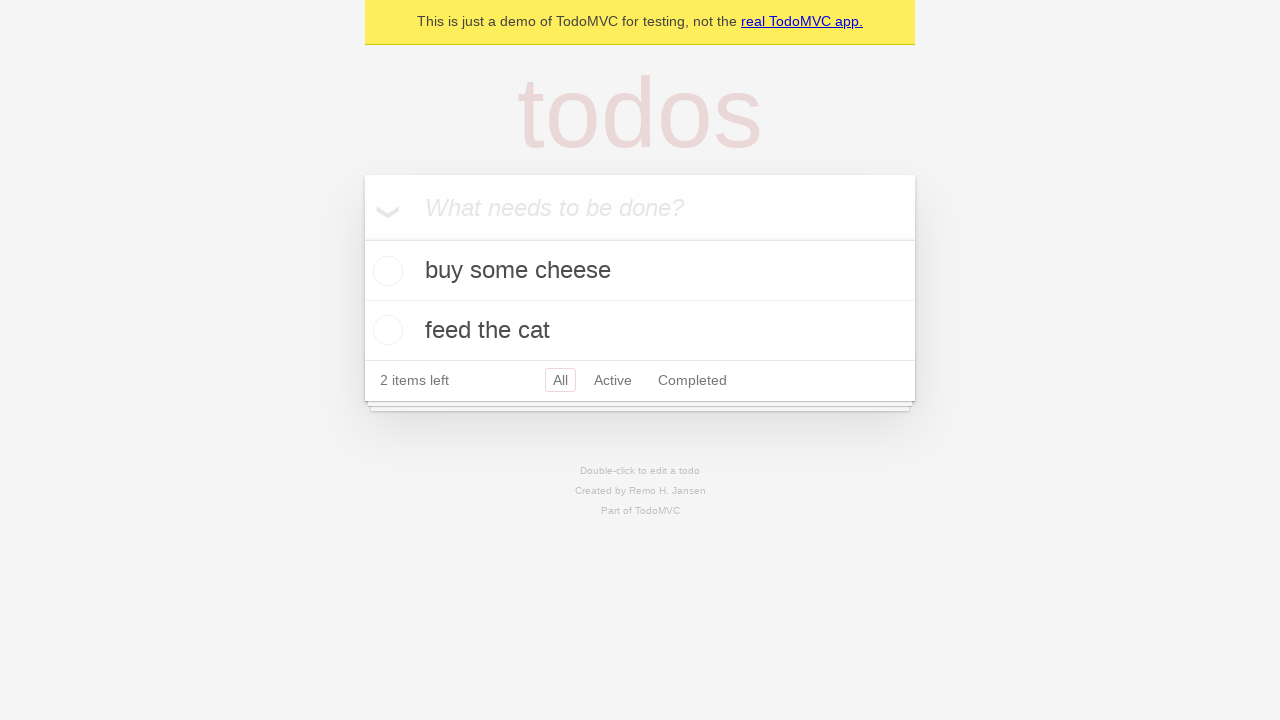

Filled todo input with 'book a doctors appointment' on internal:attr=[placeholder="What needs to be done?"i]
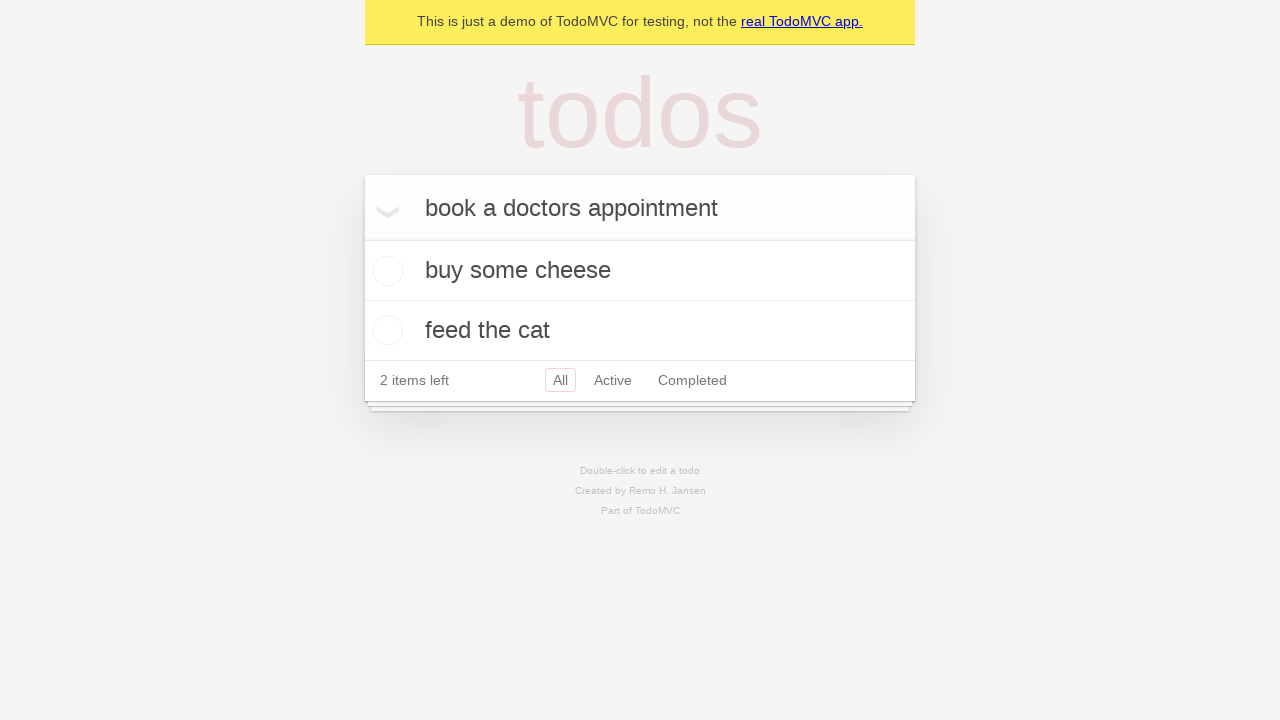

Pressed Enter to create todo 'book a doctors appointment' on internal:attr=[placeholder="What needs to be done?"i]
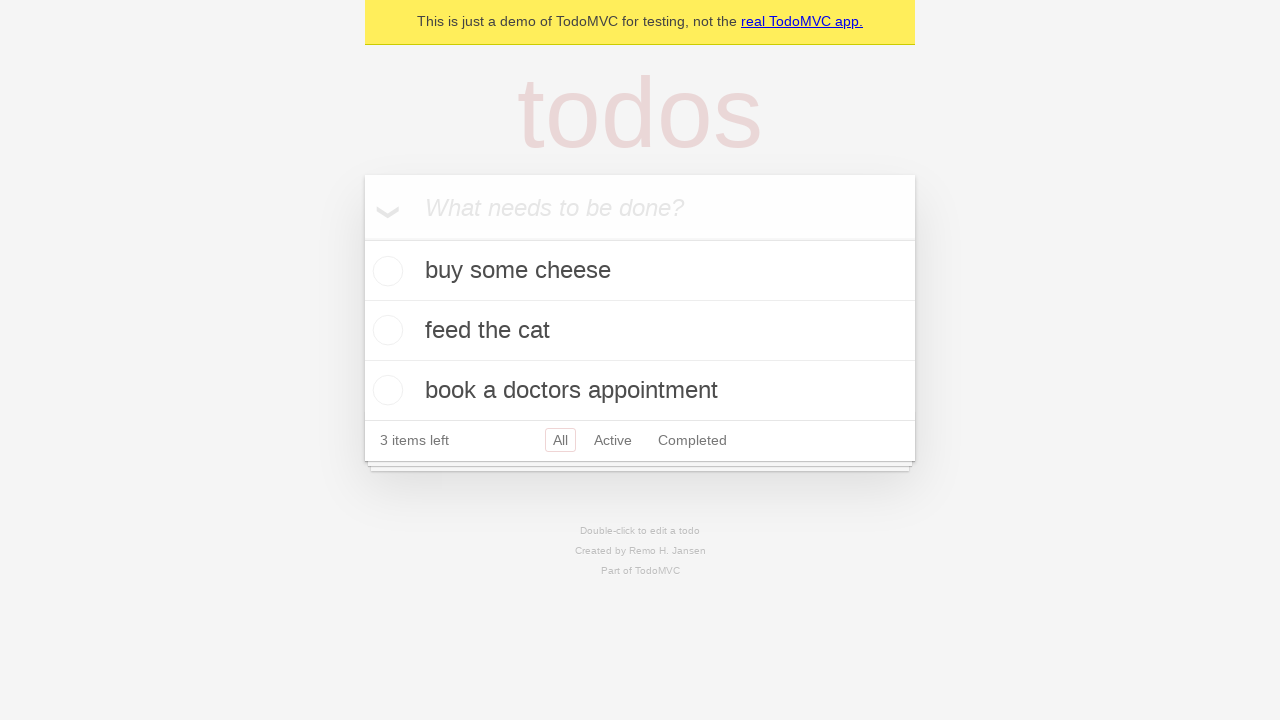

Checked the second todo item at (385, 330) on internal:testid=[data-testid="todo-item"s] >> nth=1 >> internal:role=checkbox
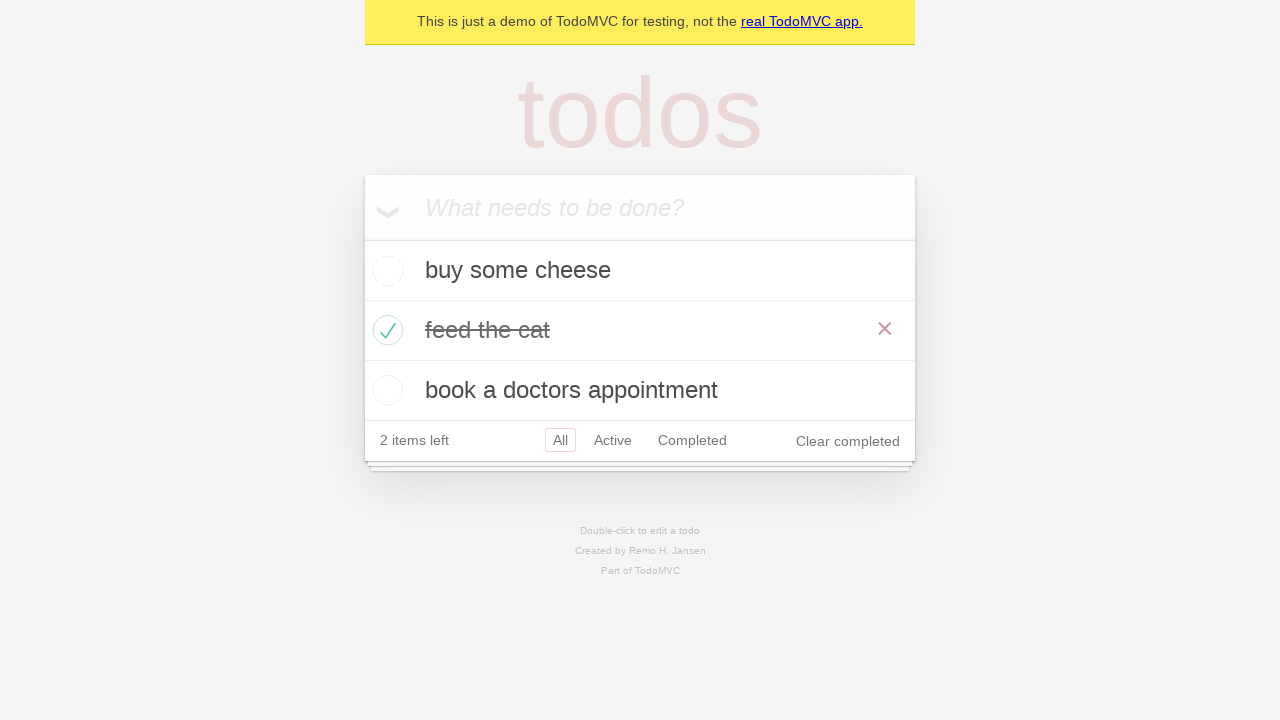

Clicked 'Active' filter to display active items only at (613, 440) on internal:role=link[name="Active"i]
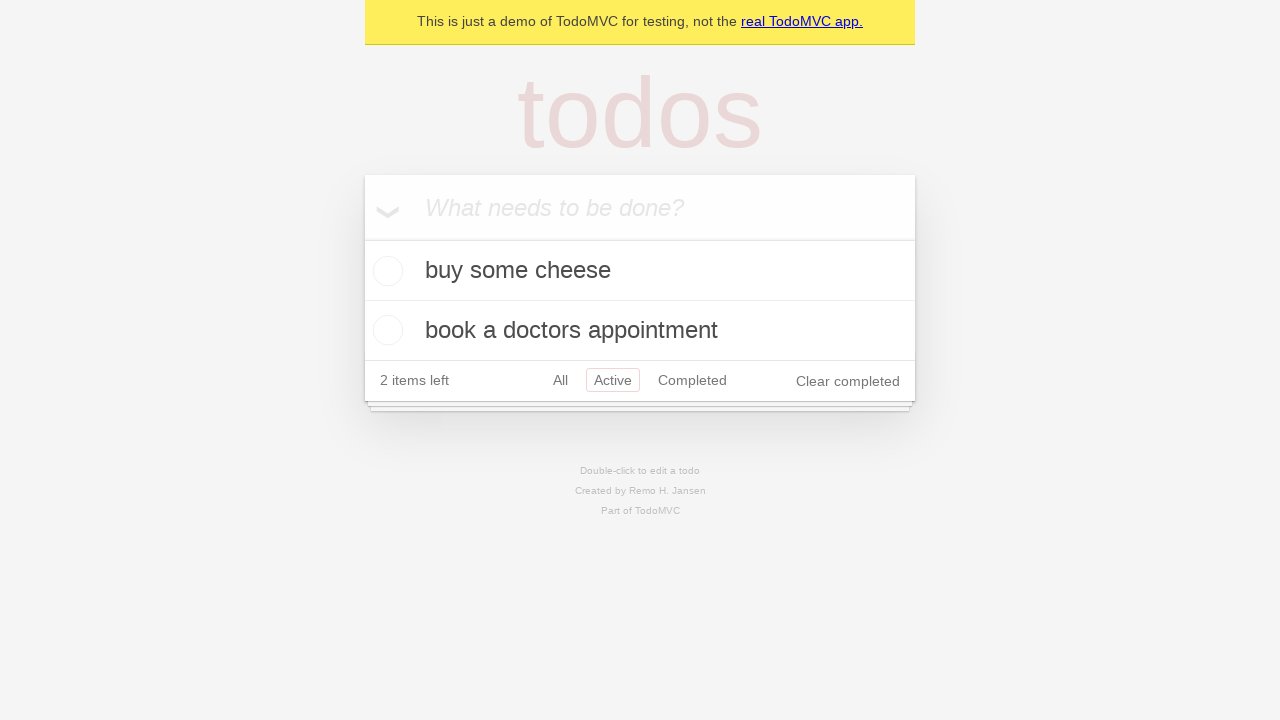

Clicked 'Completed' filter to display completed items only at (692, 380) on internal:role=link[name="Completed"i]
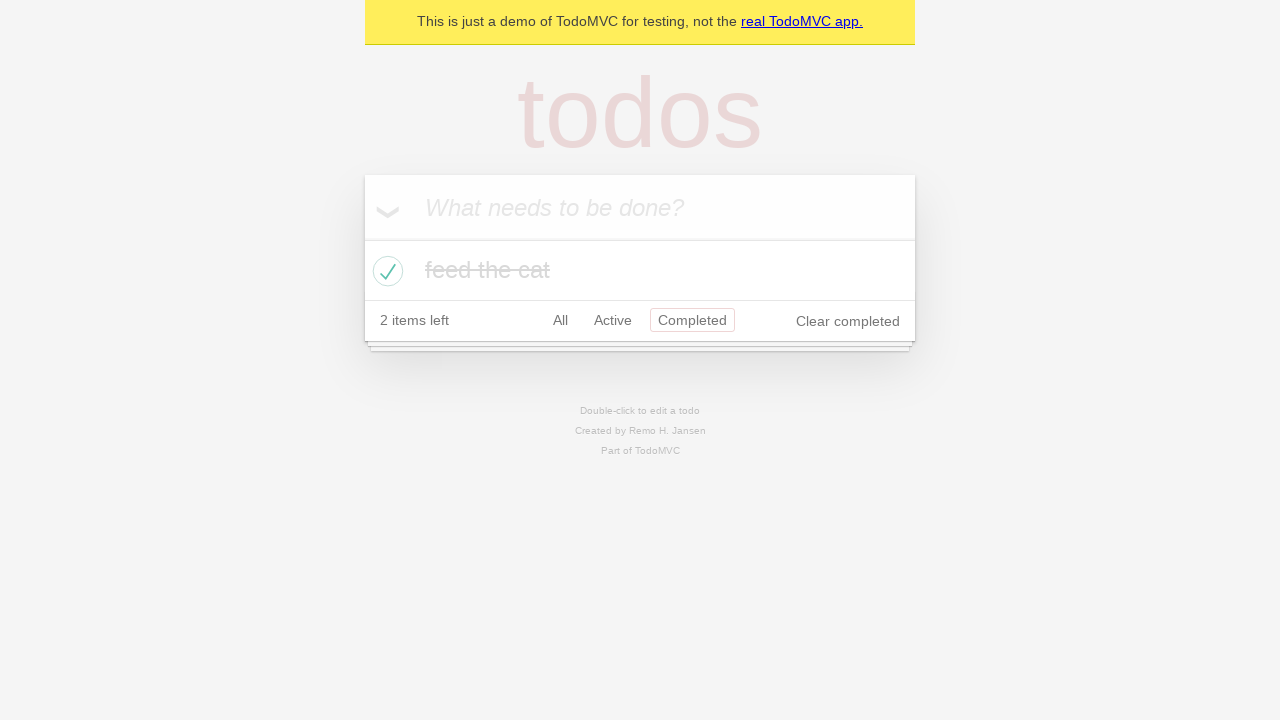

Clicked 'All' filter to display all items at (560, 320) on internal:role=link[name="All"i]
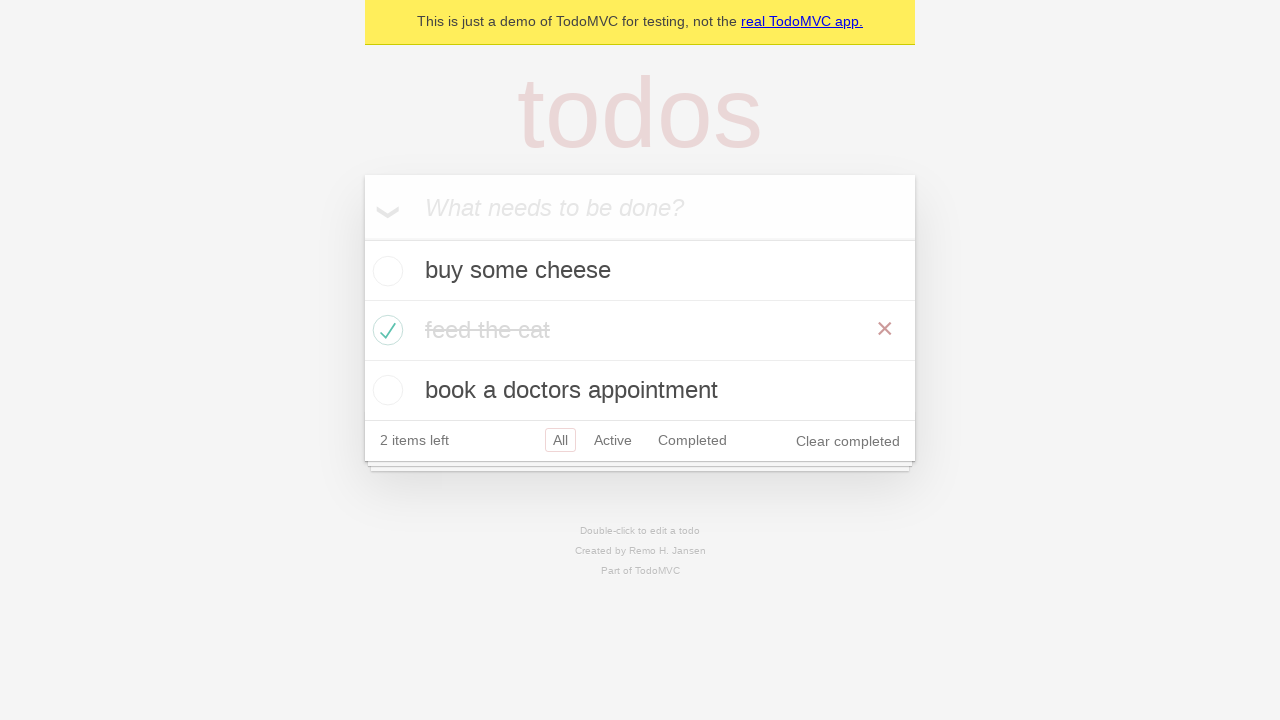

Waited for all todo items to be visible
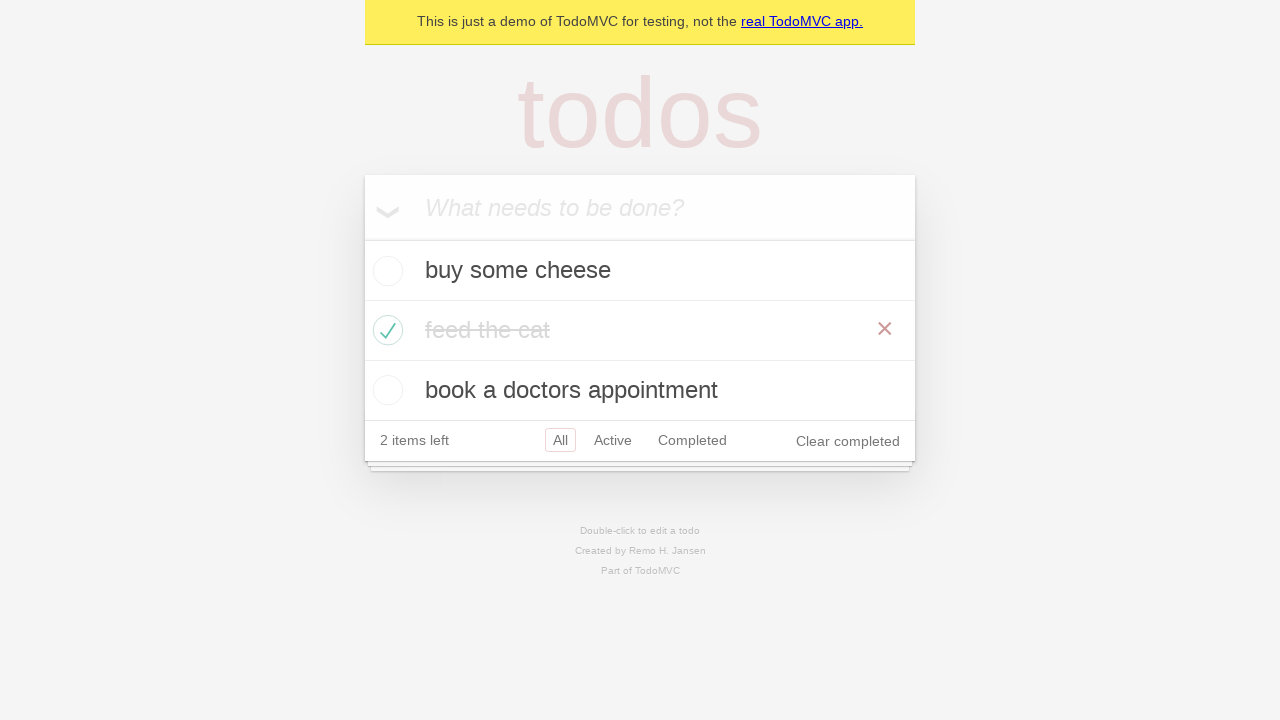

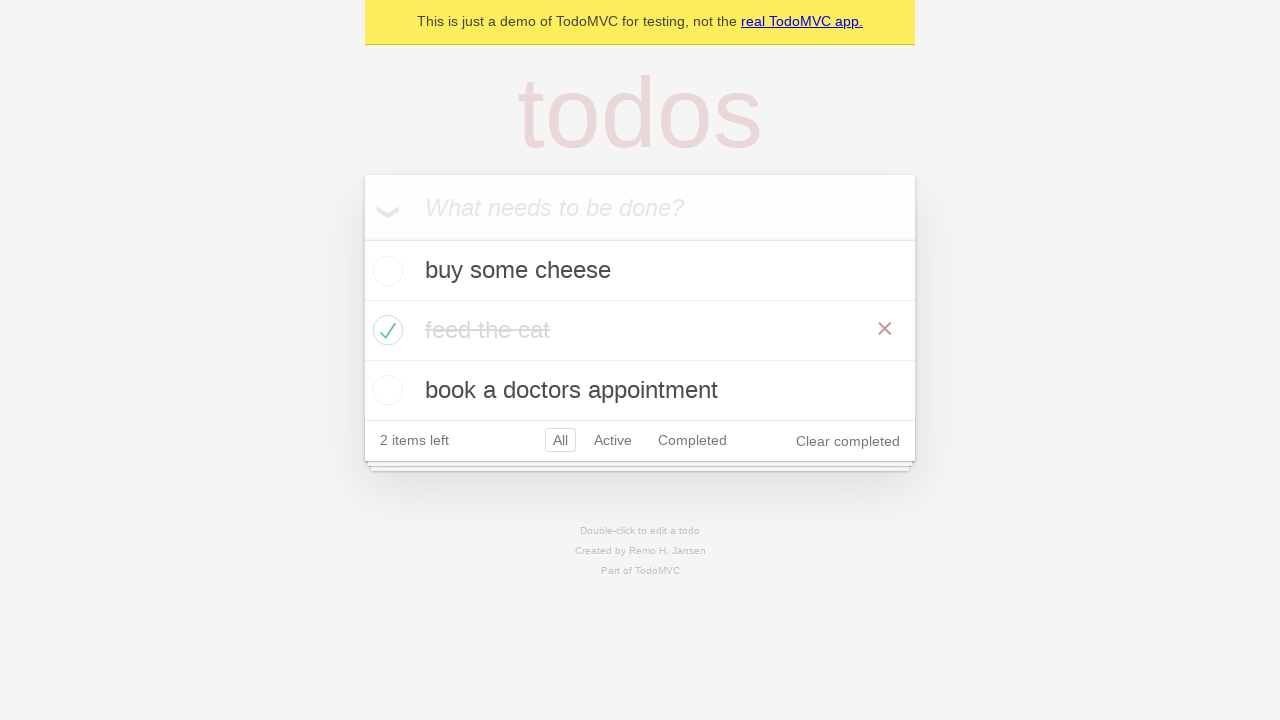